Tests that elements on the login page can be located using absolute XPath selectors - verifies username field, password field, and login button are present

Starting URL: https://opensource-demo.orangehrmlive.com/

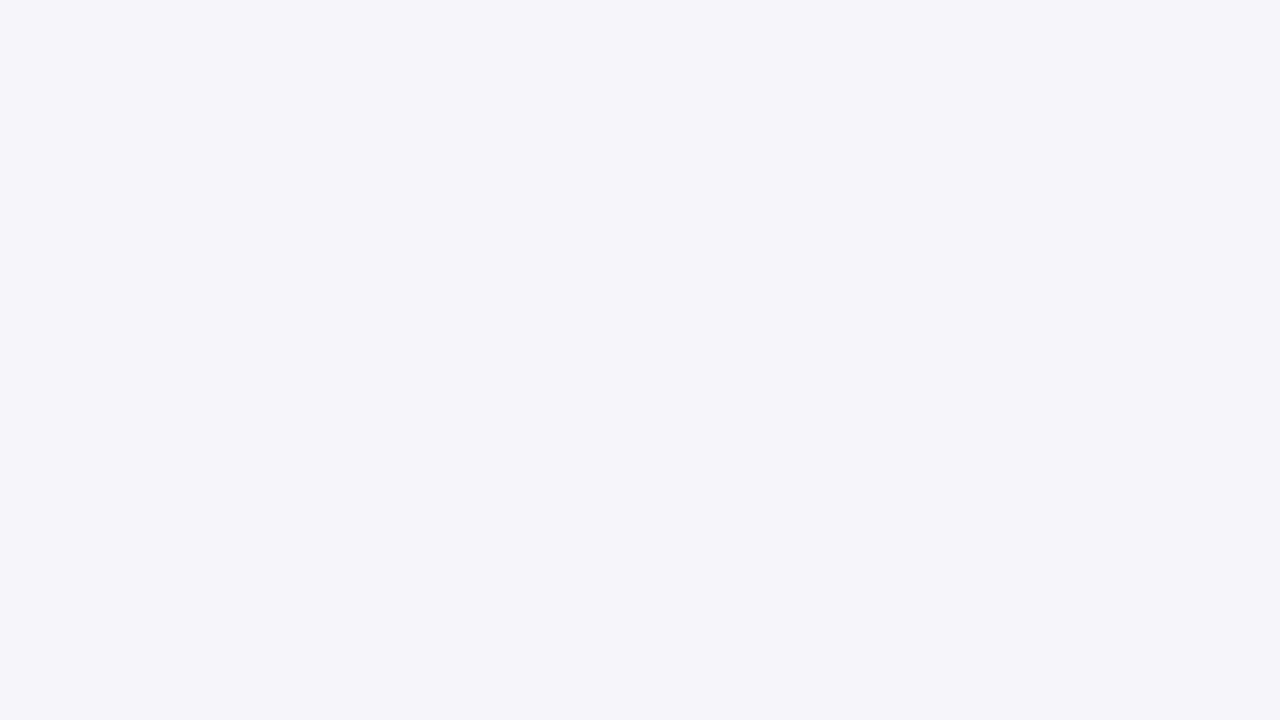

Waited for page to fully load (networkidle state)
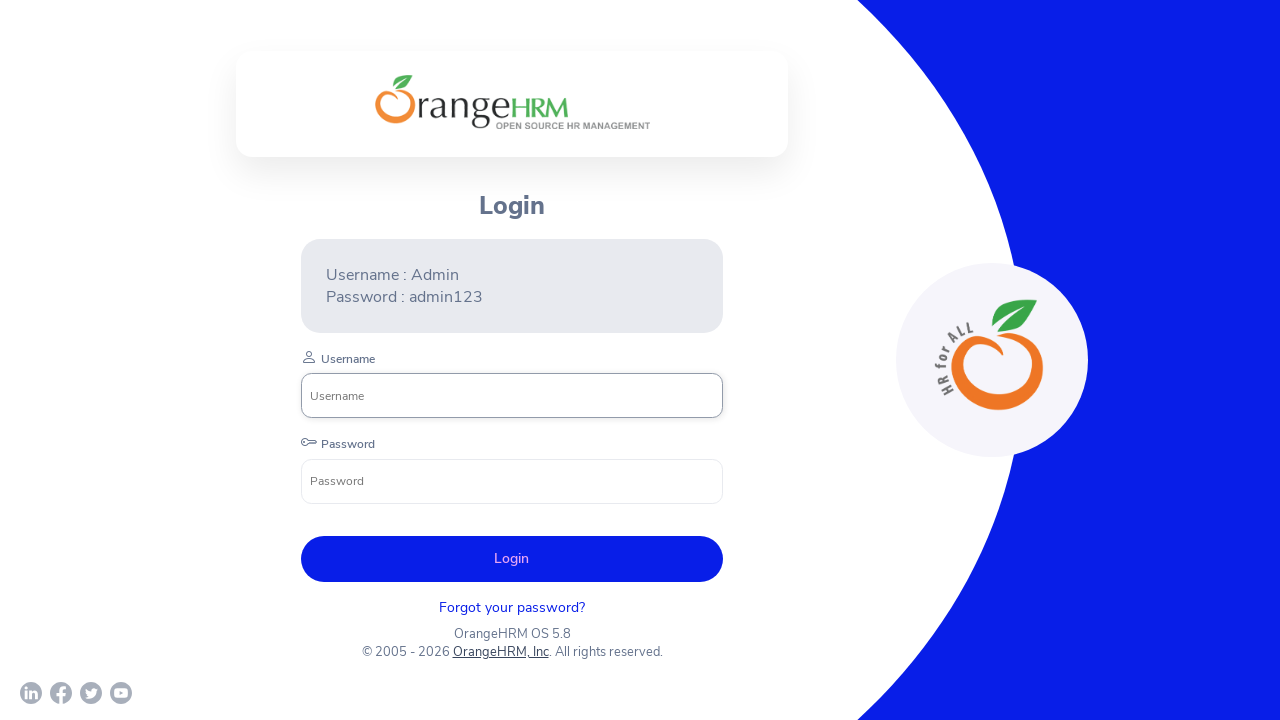

Username field located using absolute XPath selector
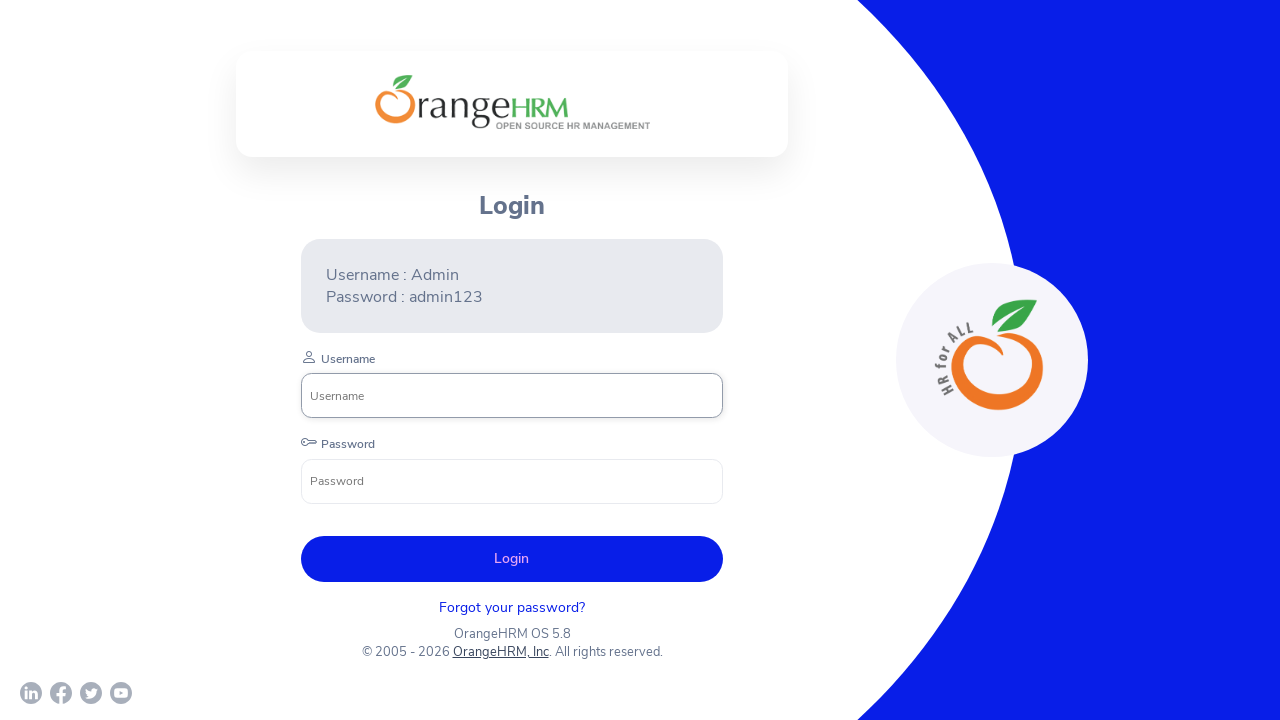

Password field located using absolute XPath selector
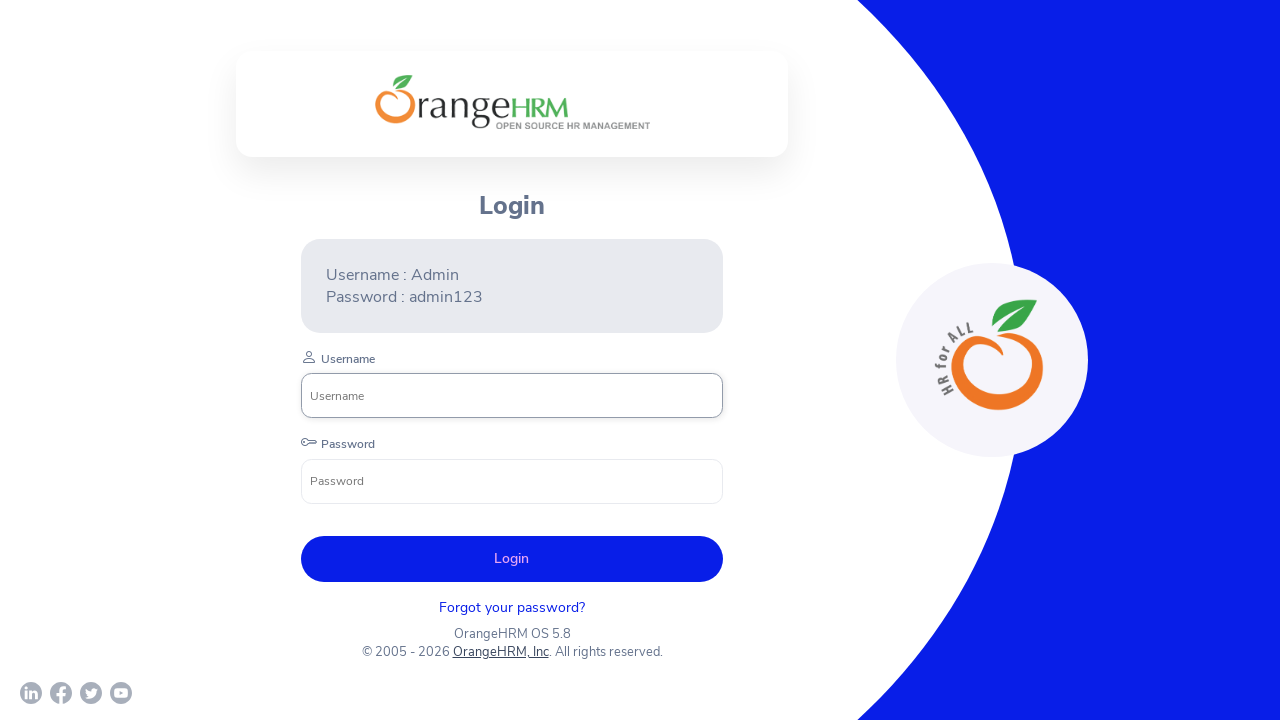

Login button located using absolute XPath selector
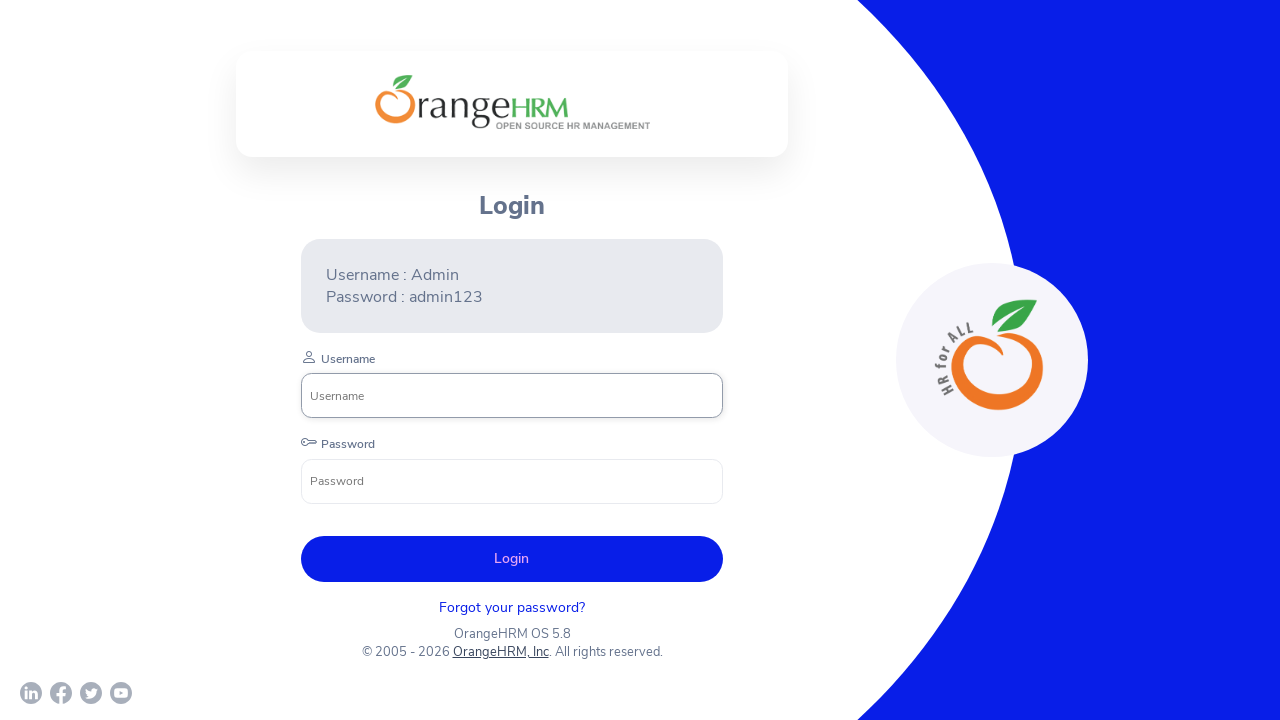

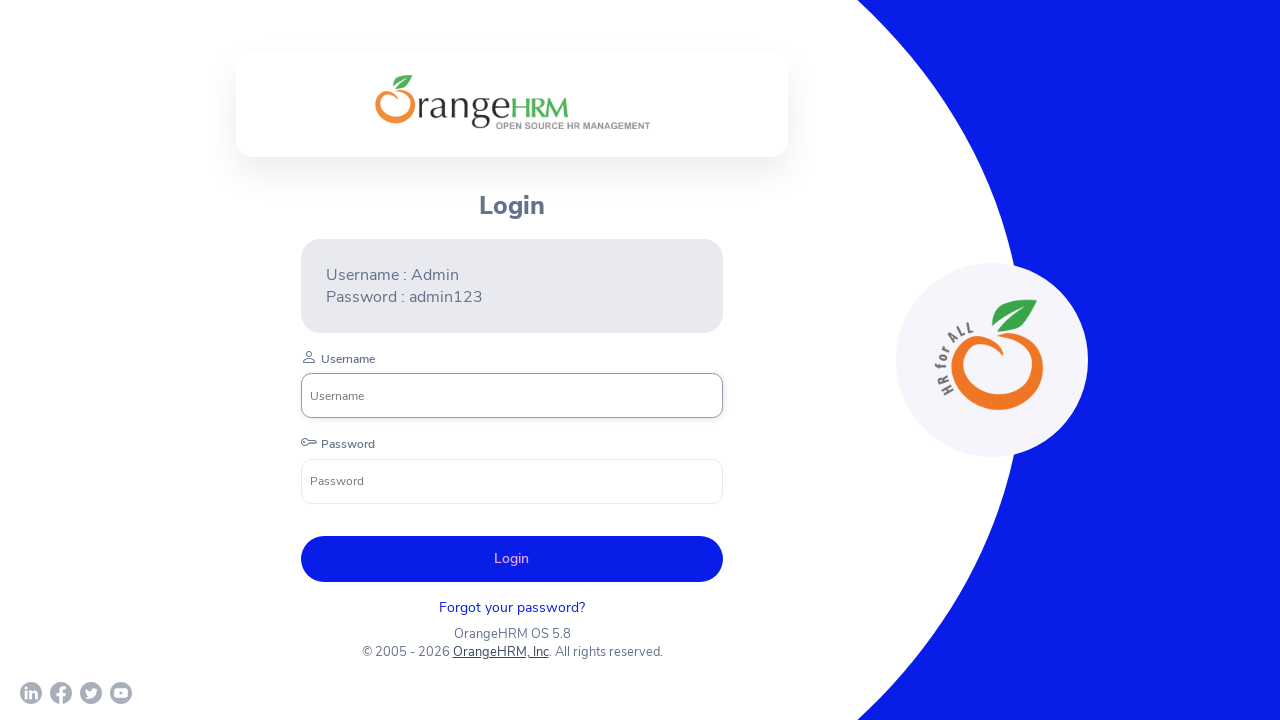